Navigates to Apple's website and clicks on the first link found on the page, then waits for the new page to load

Starting URL: https://www.apple.com

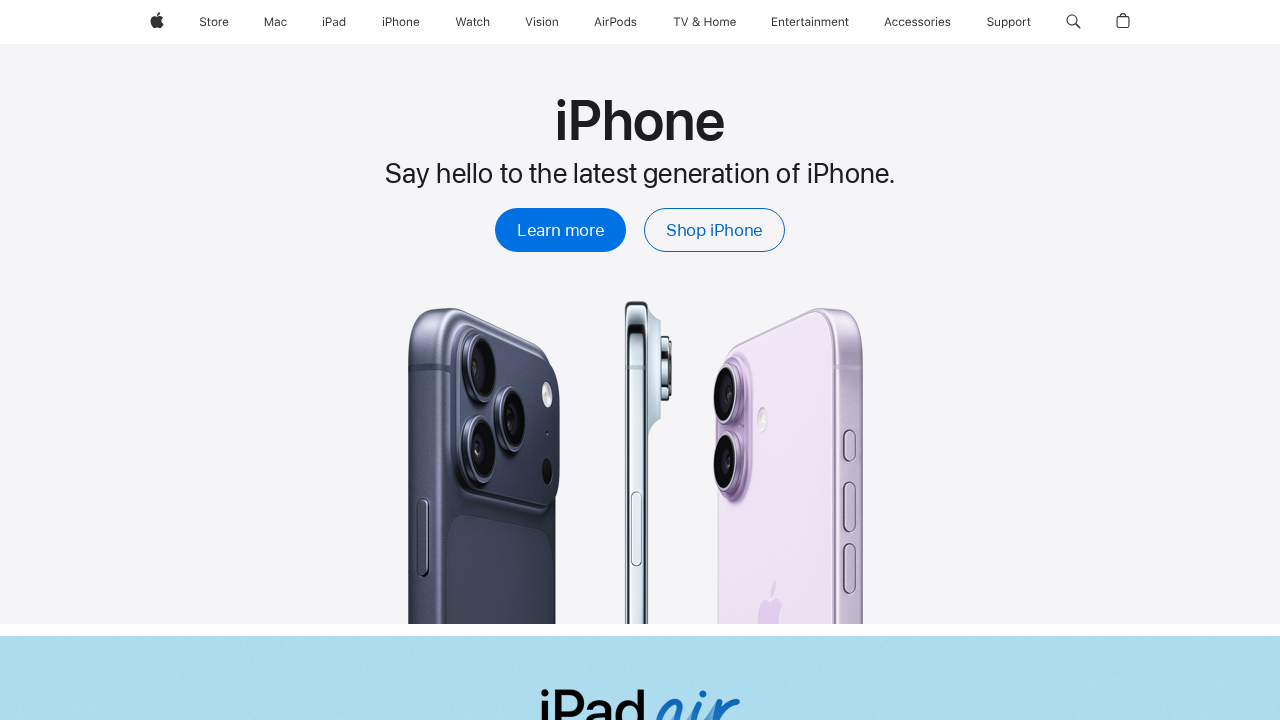

Navigated to Apple's website
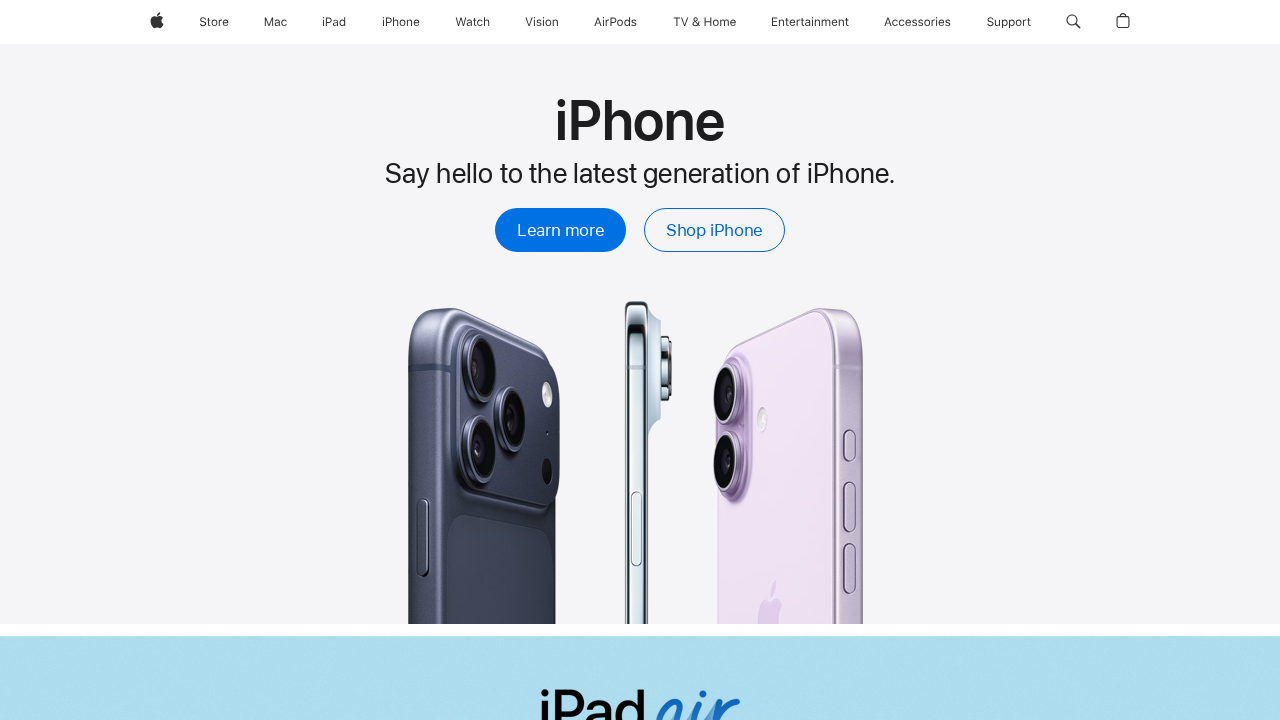

Clicked the first link on Apple's homepage at (157, 22) on xpath=//body//a >> nth=0
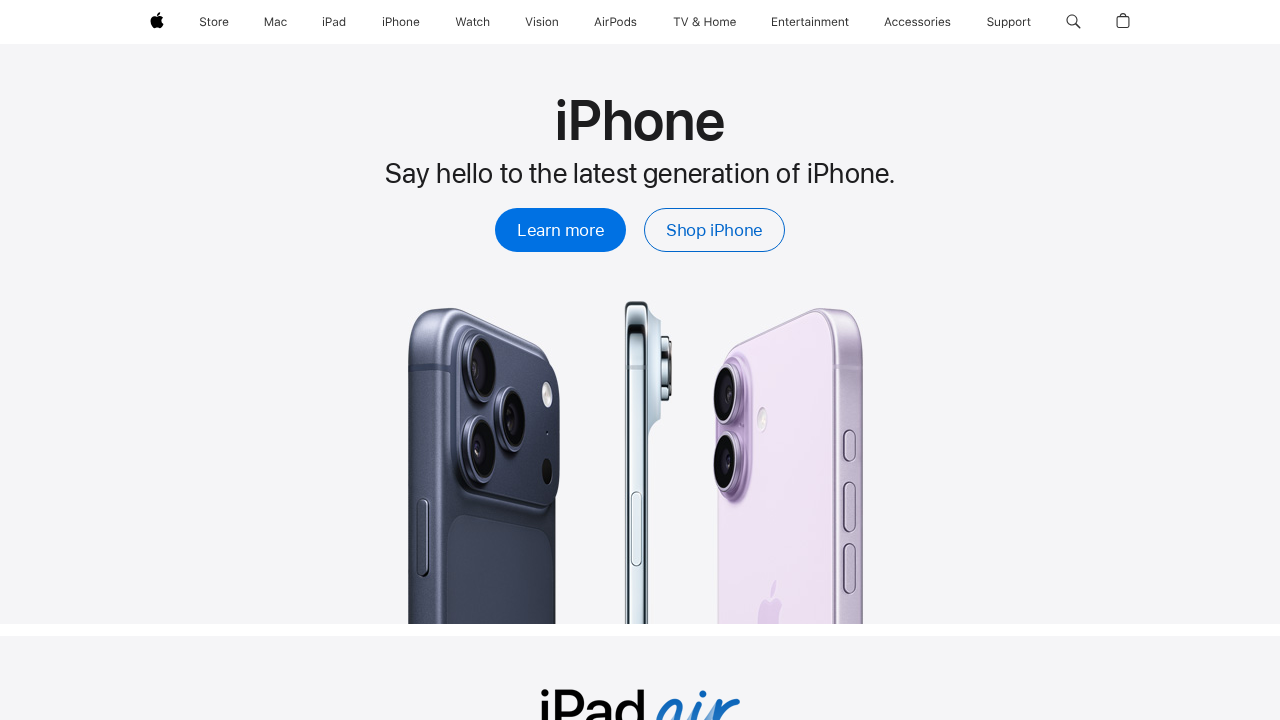

New page loaded (domcontentloaded state reached)
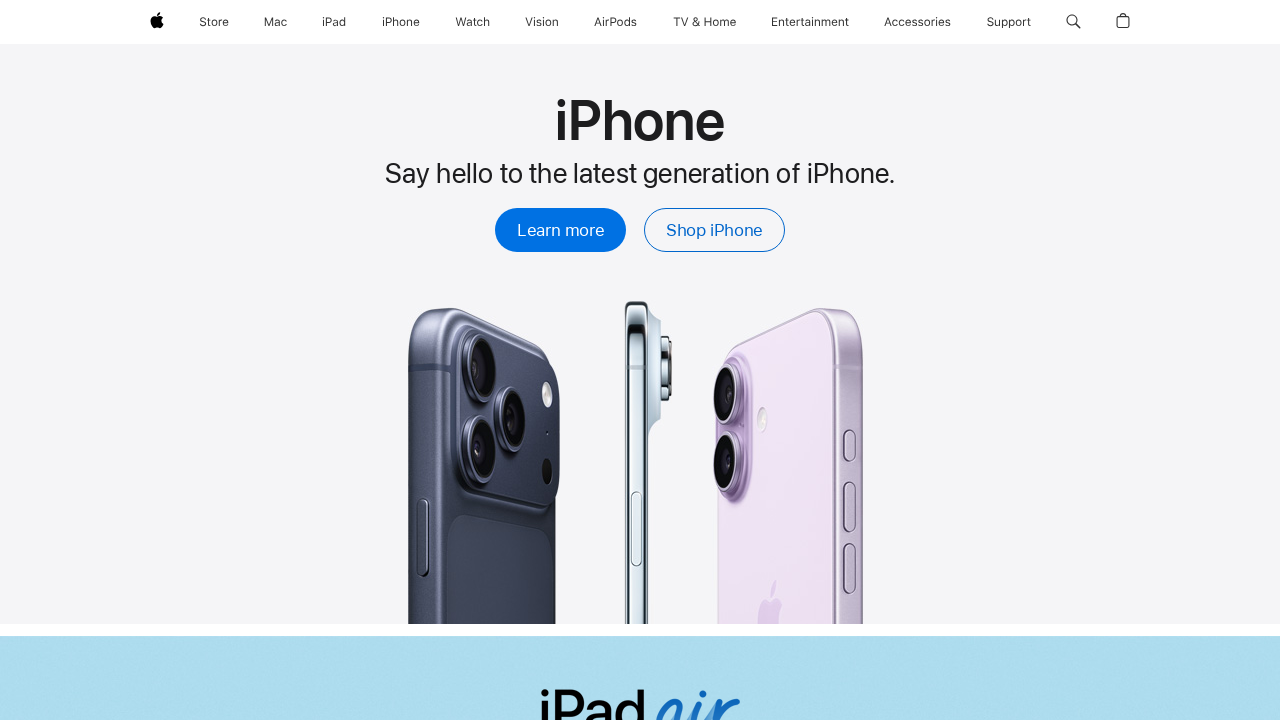

Verified links are present on the new page
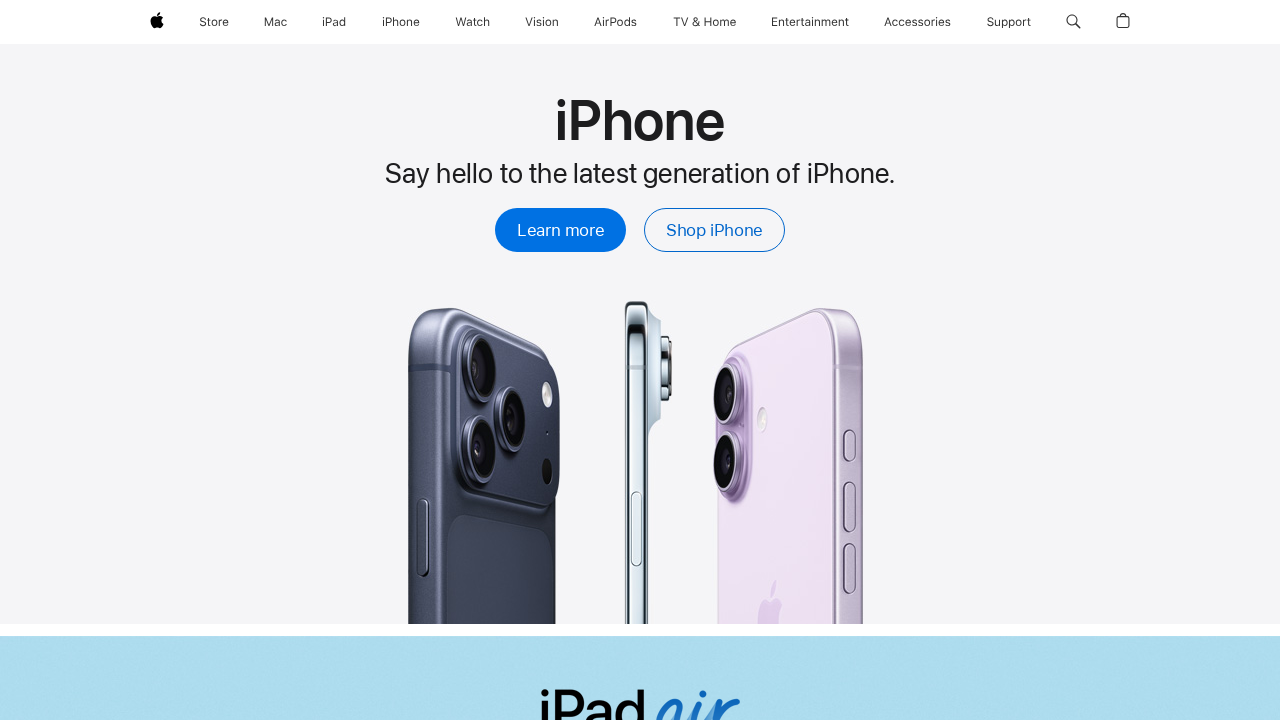

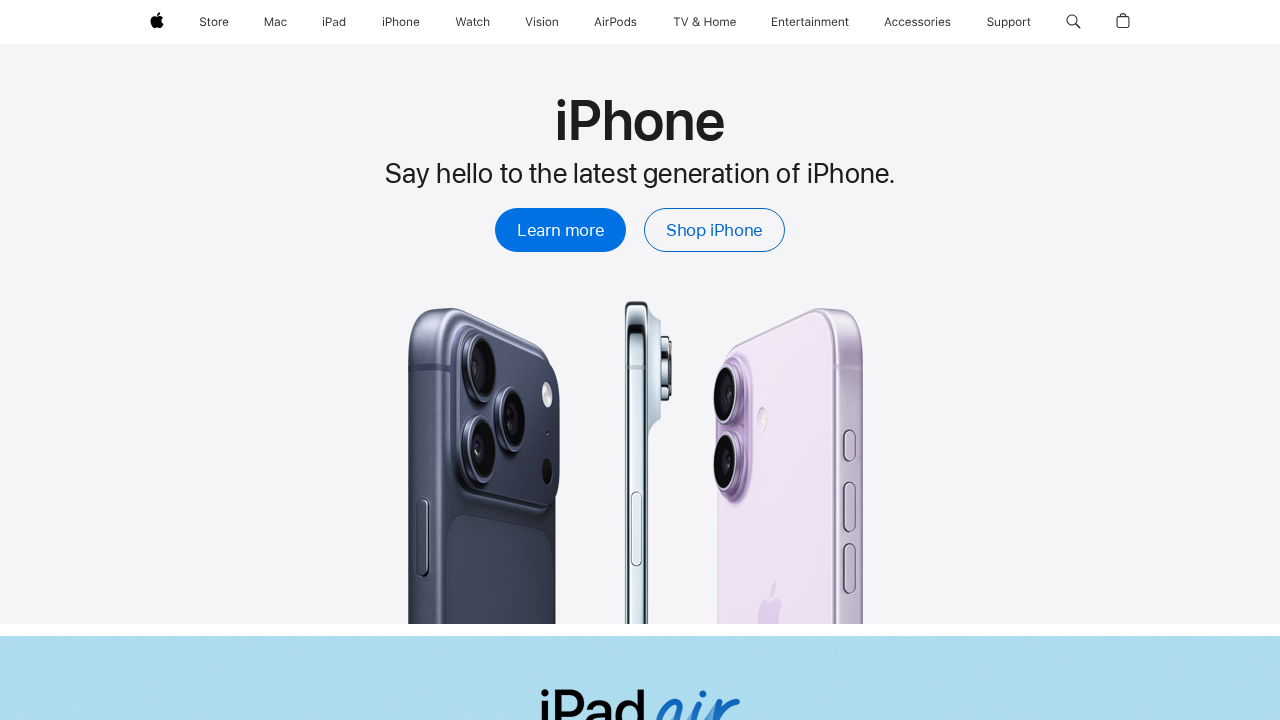